Tests iframe handling by switching to an iframe, clicking a button inside it, then switching back to the default content

Starting URL: https://www.w3schools.com/jsref/tryit.asp?filename=tryjsref_submit_get

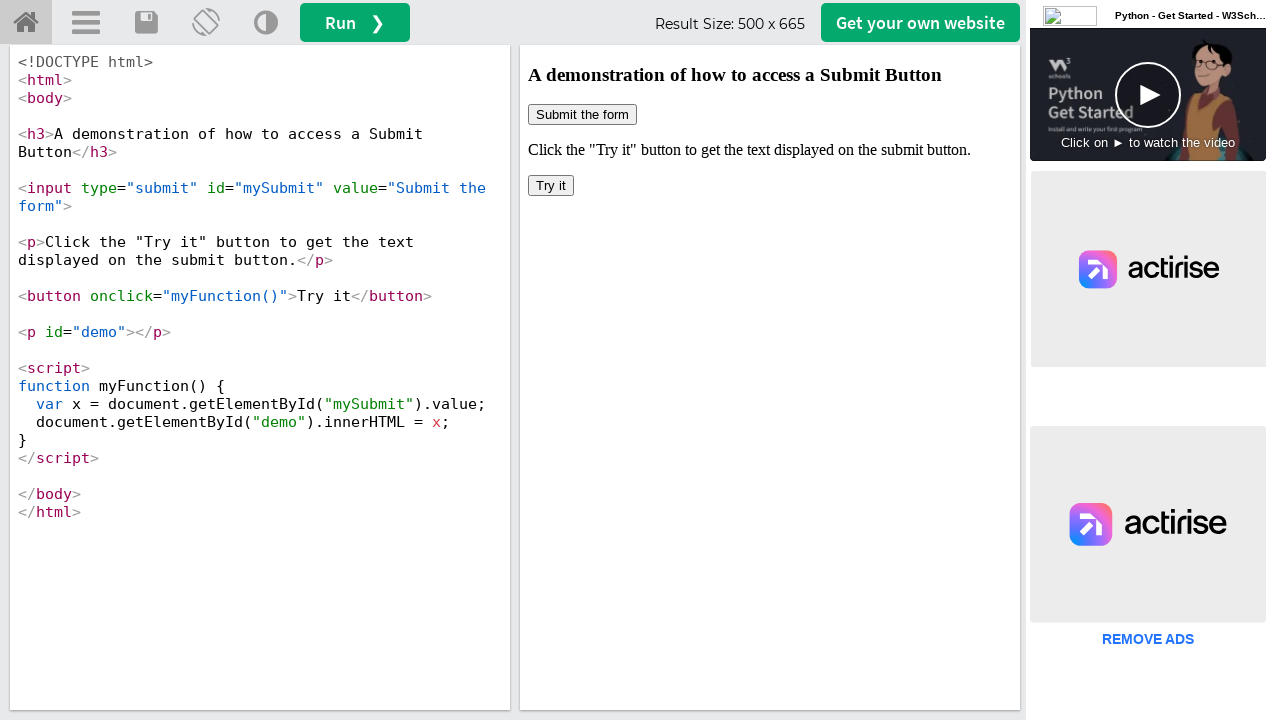

Located iframe with id 'iframeResult'
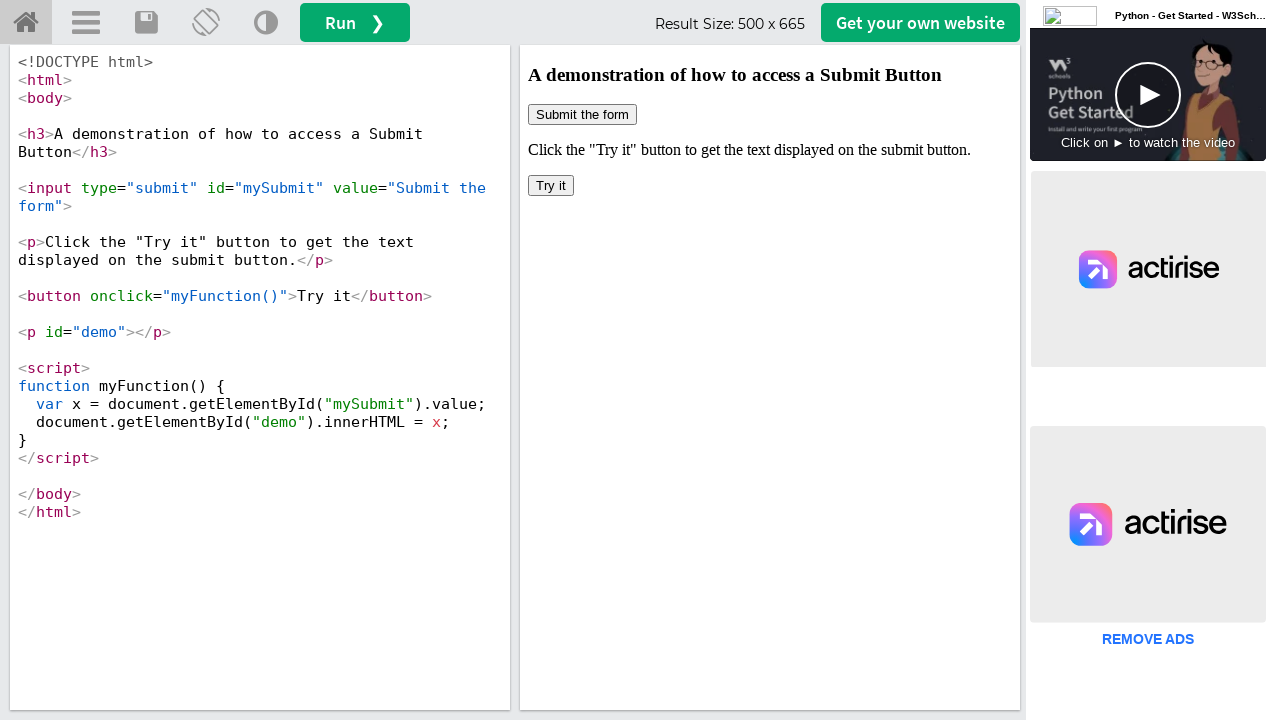

Clicked button inside iframe at (551, 186) on #iframeResult >> internal:control=enter-frame >> xpath=/html/body/button
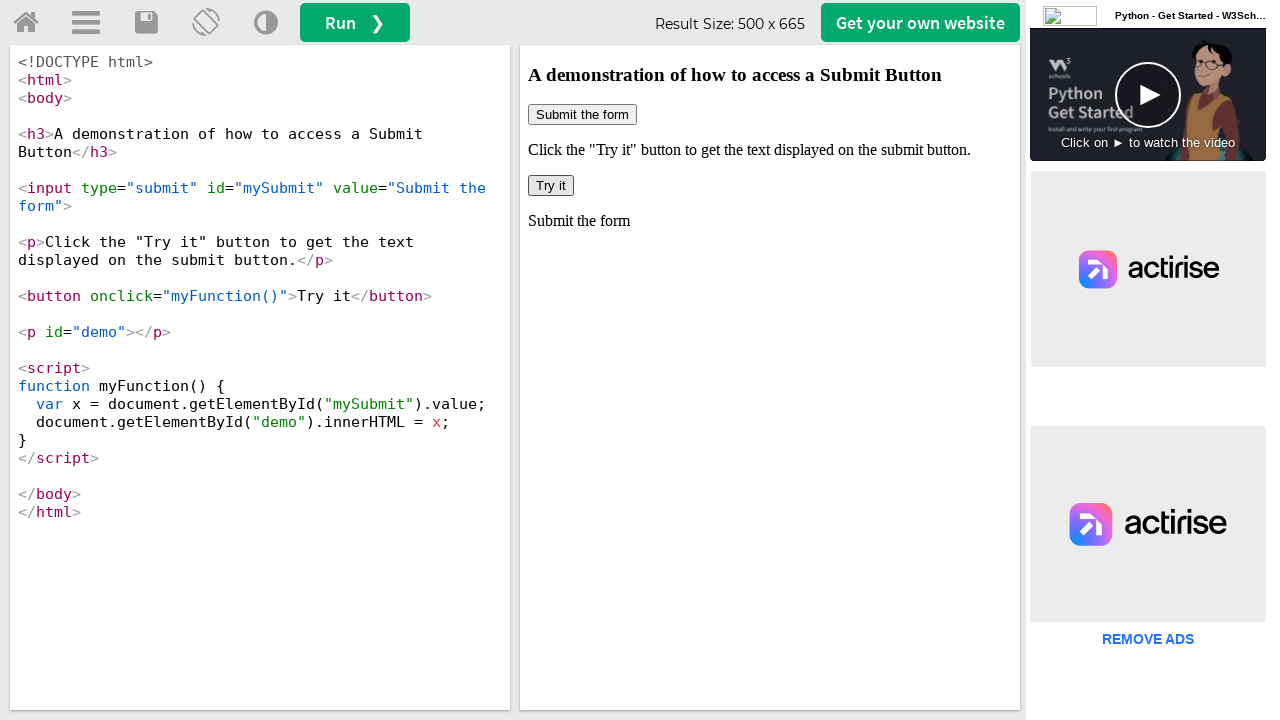

Waited 1000ms for action to complete
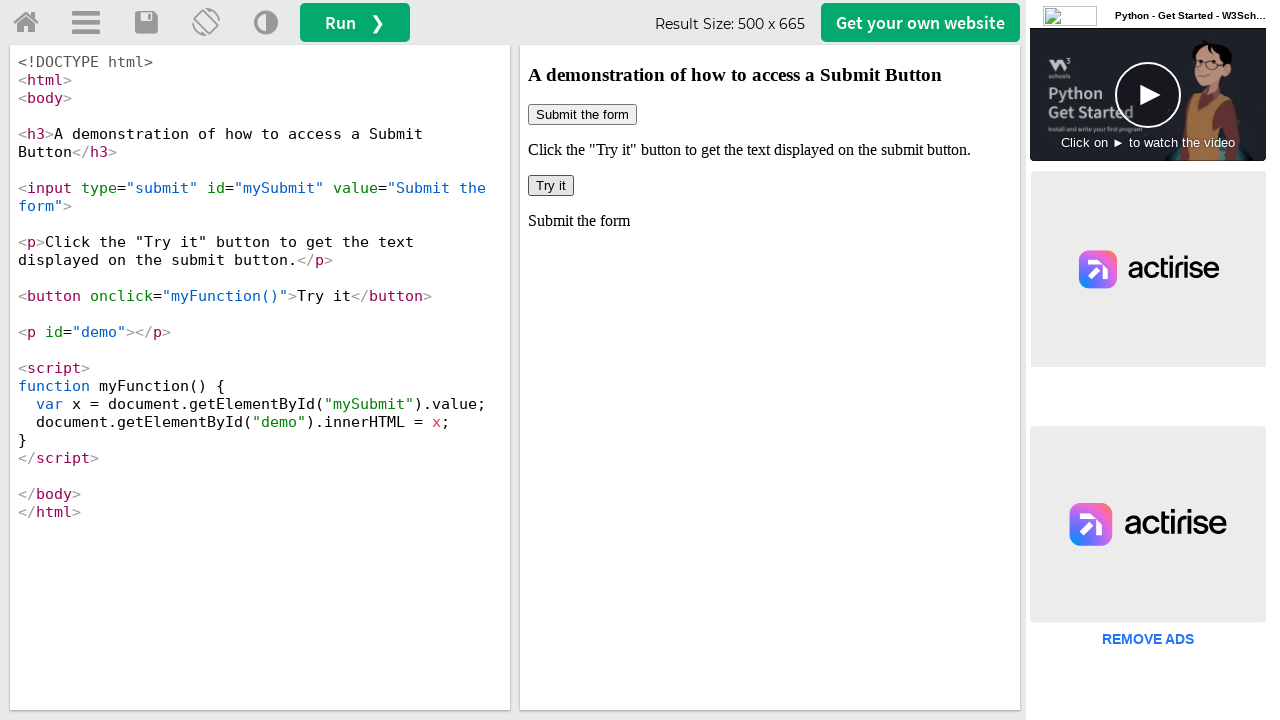

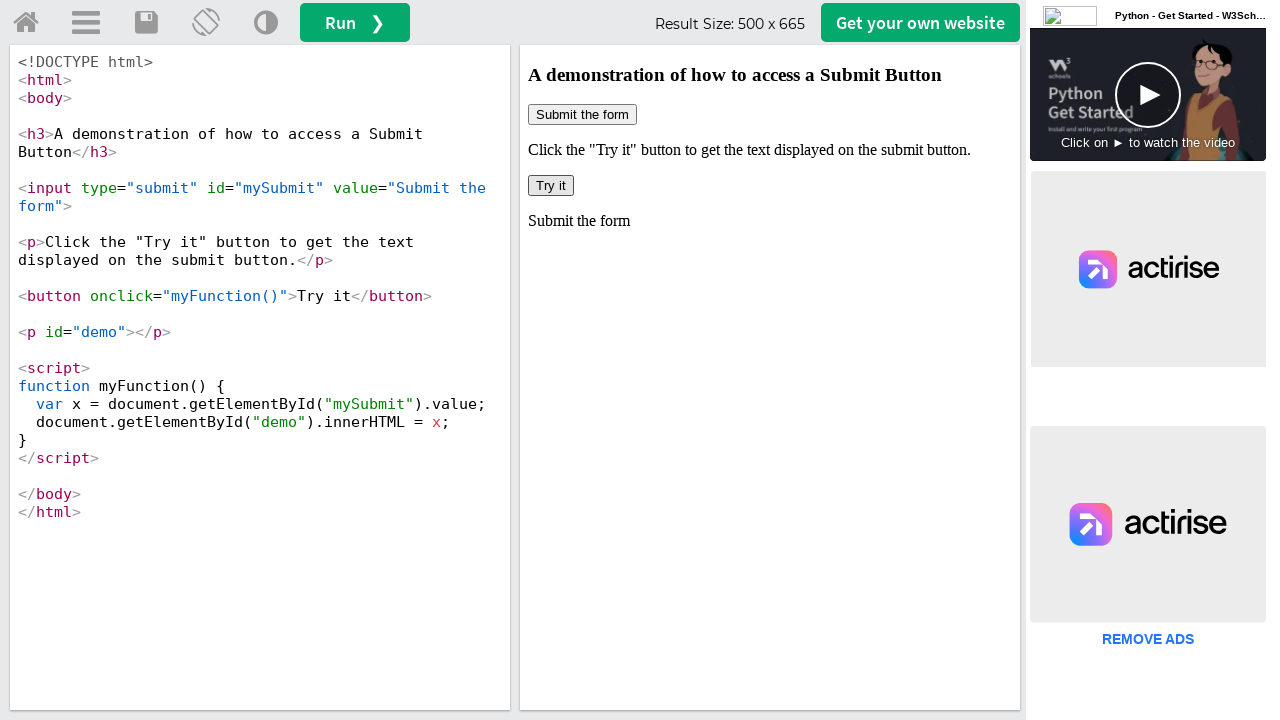